Navigates to the omayo test website and clicks on a link that opens a popup window to test popup handling functionality.

Starting URL: http://omayo.blogspot.com/

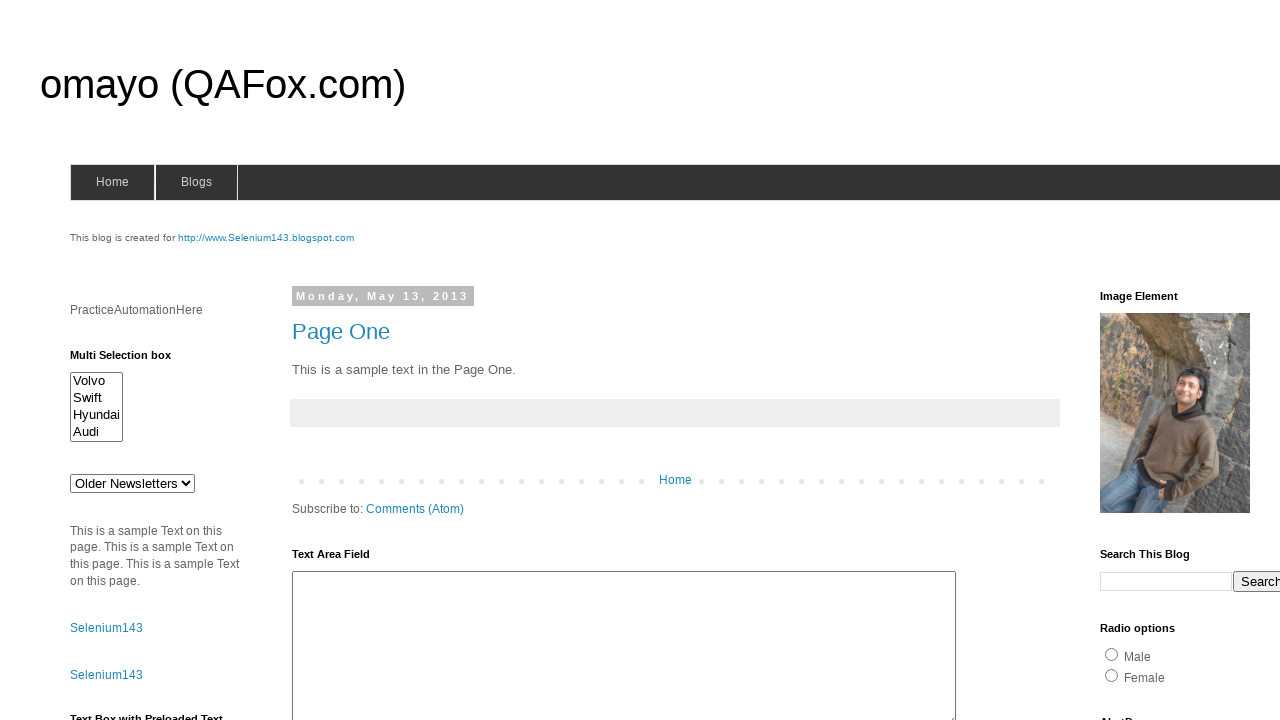

Navigated to omayo test website
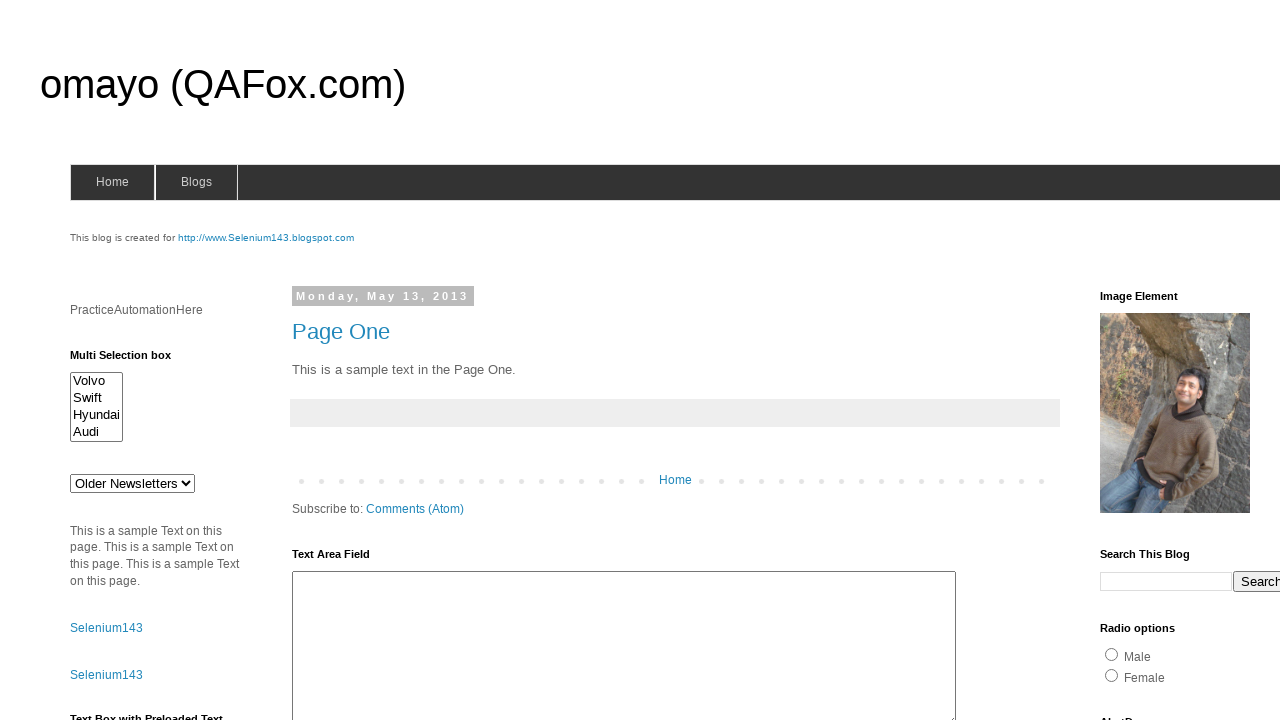

Clicked on 'Open a popup window' link at (132, 360) on xpath=//a[text()='Open a popup window']
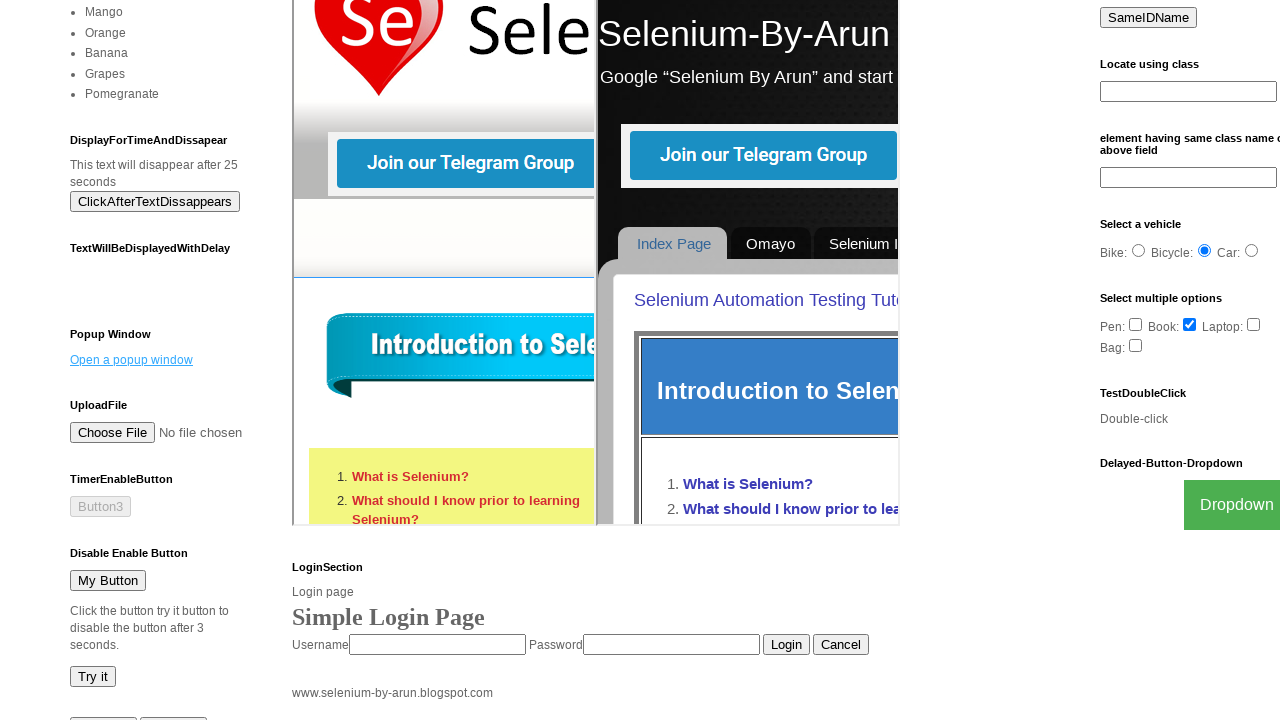

Waited for popup window to appear
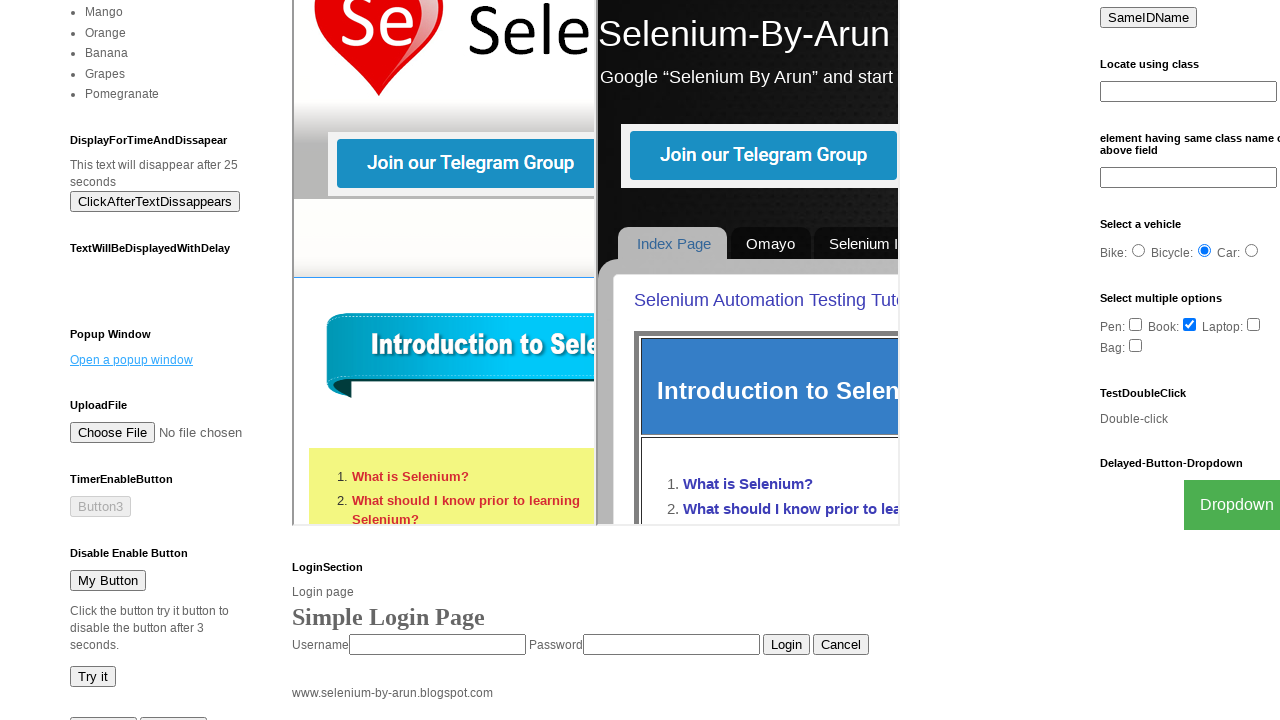

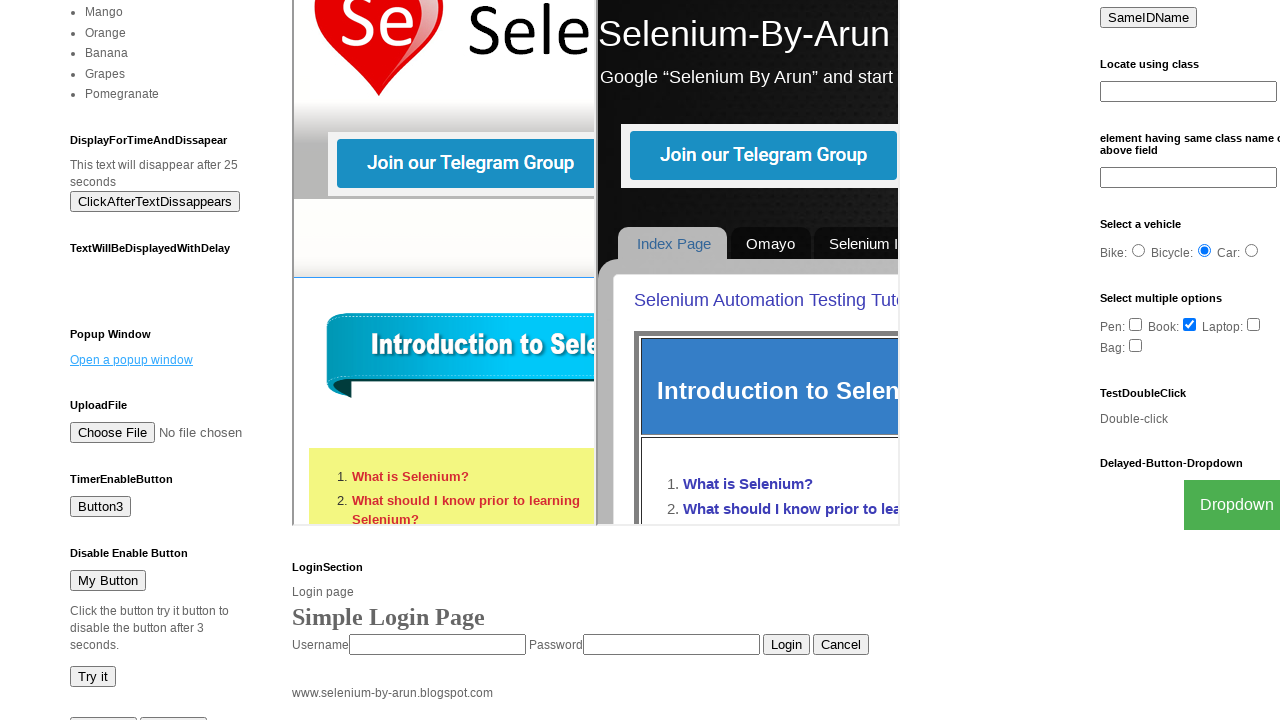